Tests dynamic content loading by clicking a start button and waiting for hidden content to become visible

Starting URL: https://the-internet.herokuapp.com/dynamic_loading/2

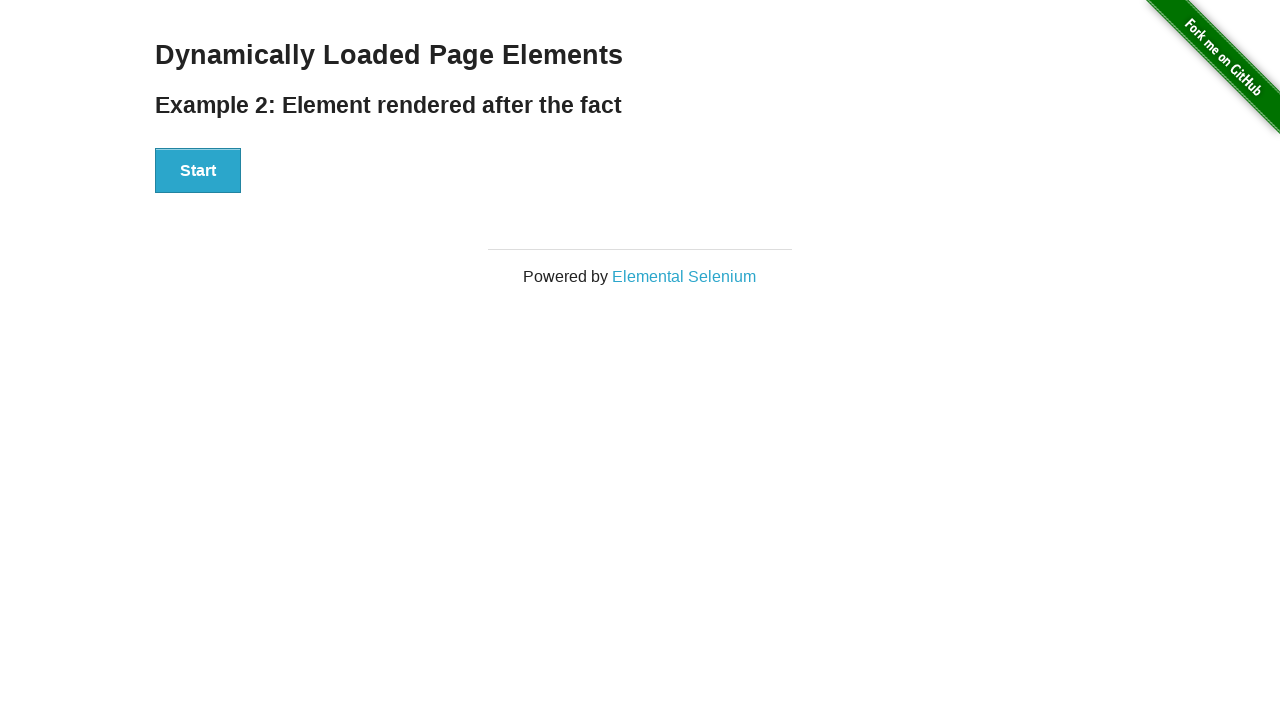

Clicked Start button to trigger dynamic loading at (198, 171) on xpath=//button[text()='Start']
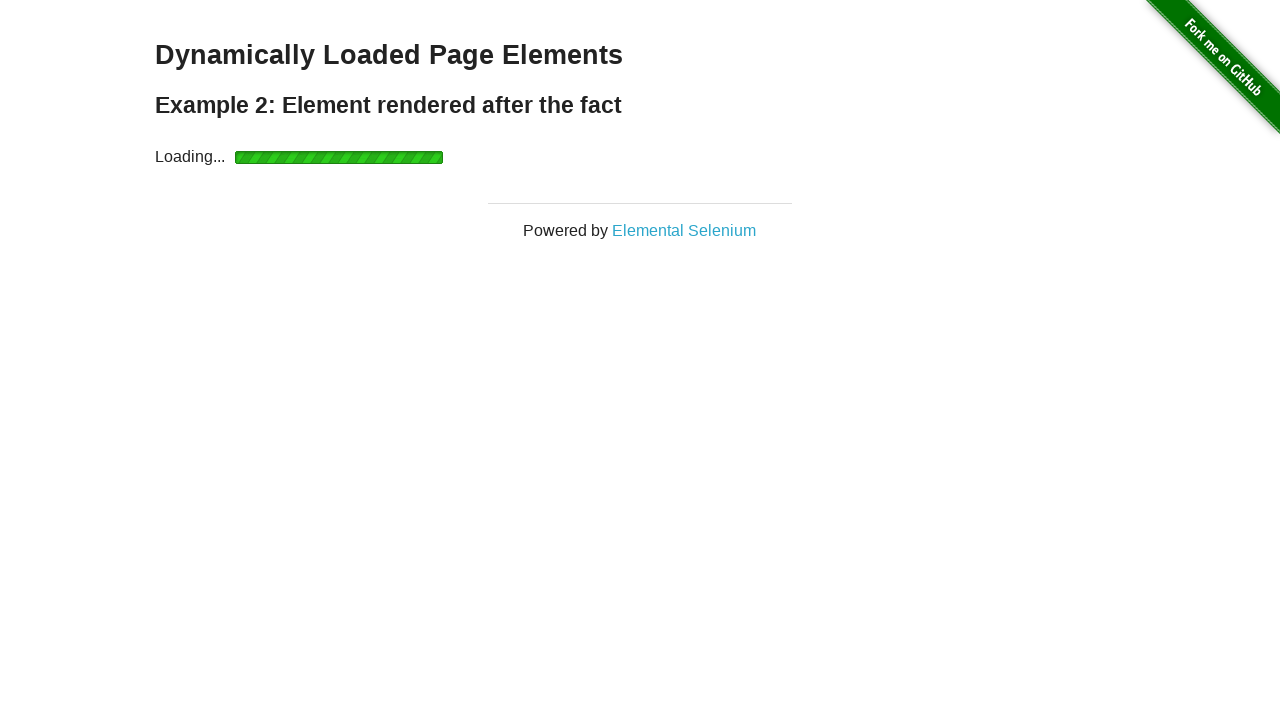

Waited for dynamically loaded content to become visible
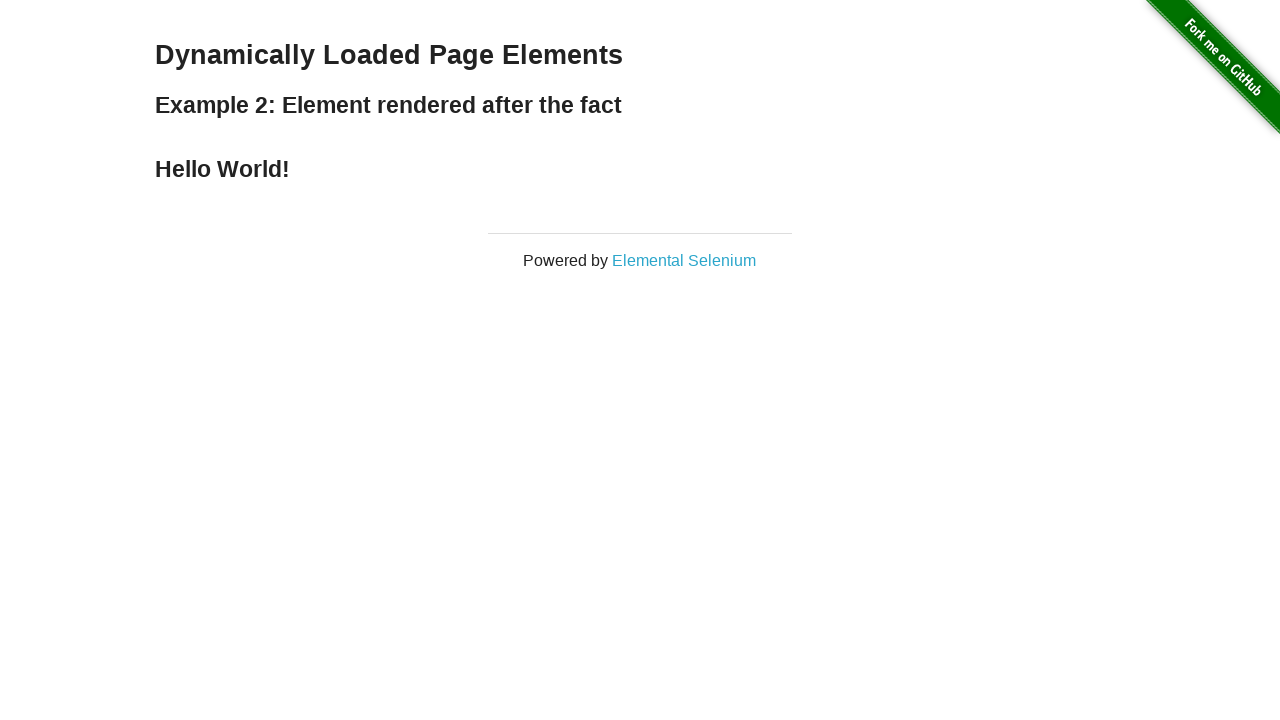

Located the 'Hello World!' heading element
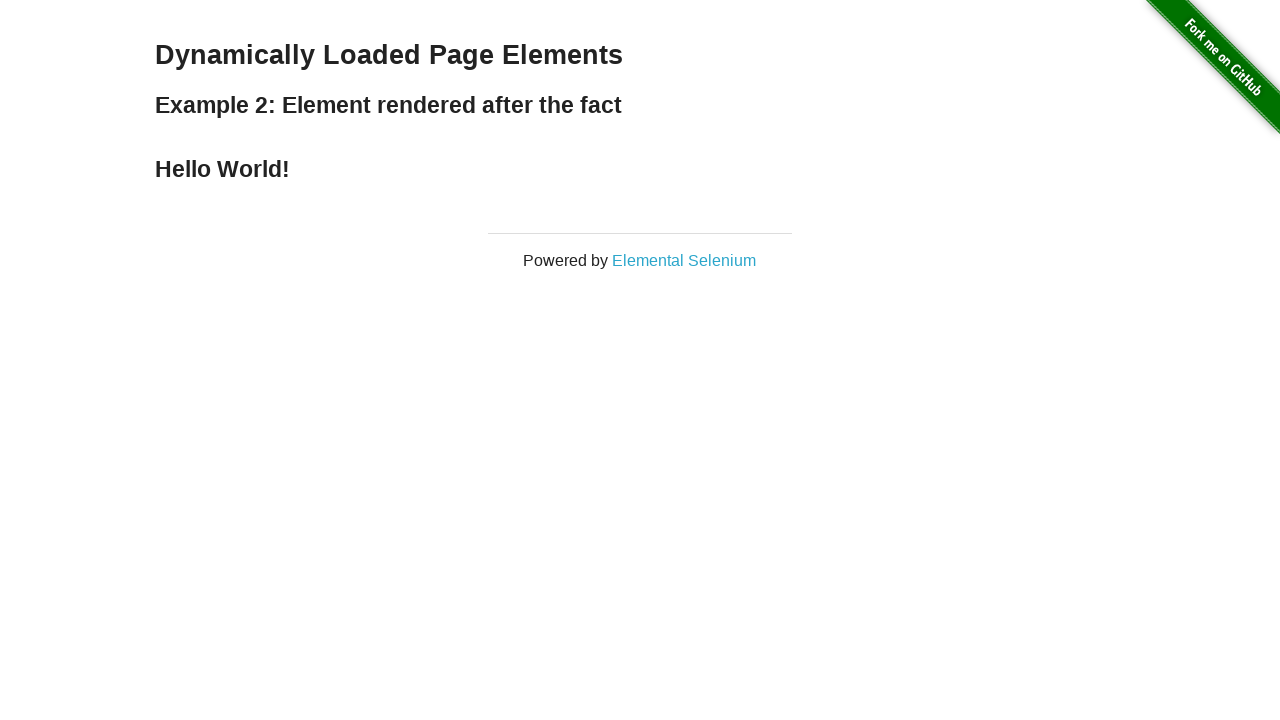

Verified 'Hello World!' text content is displayed
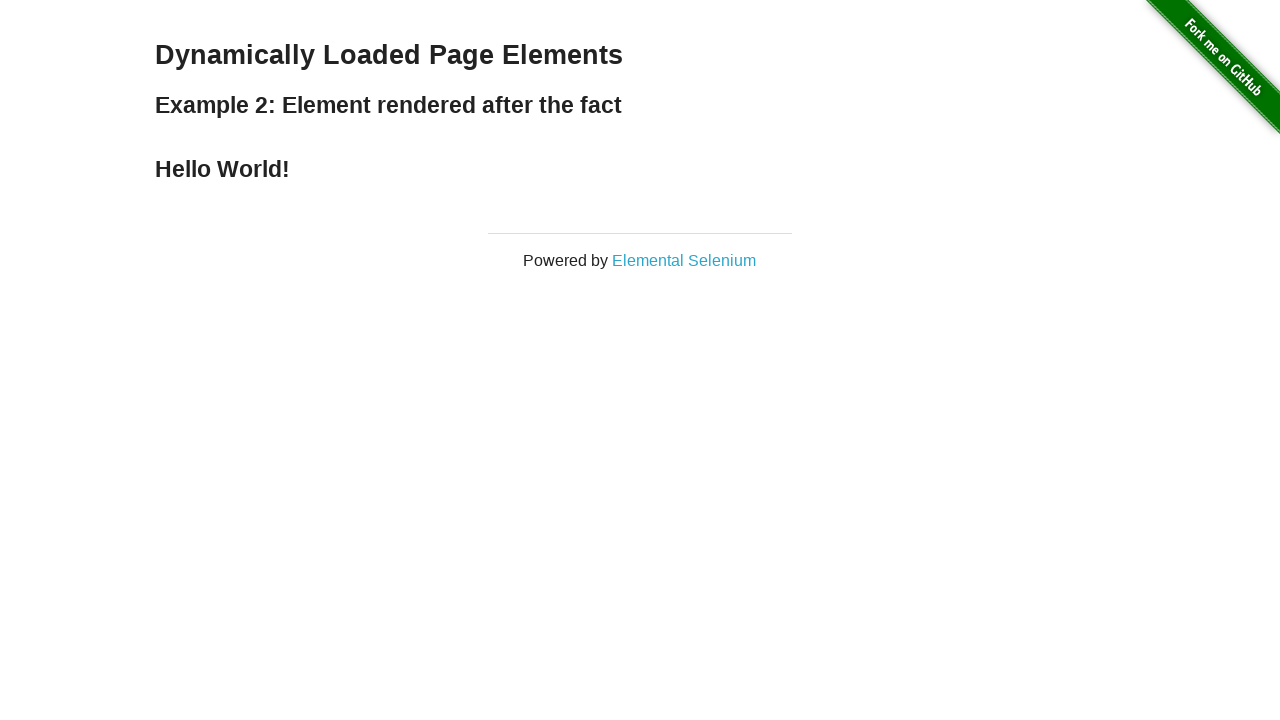

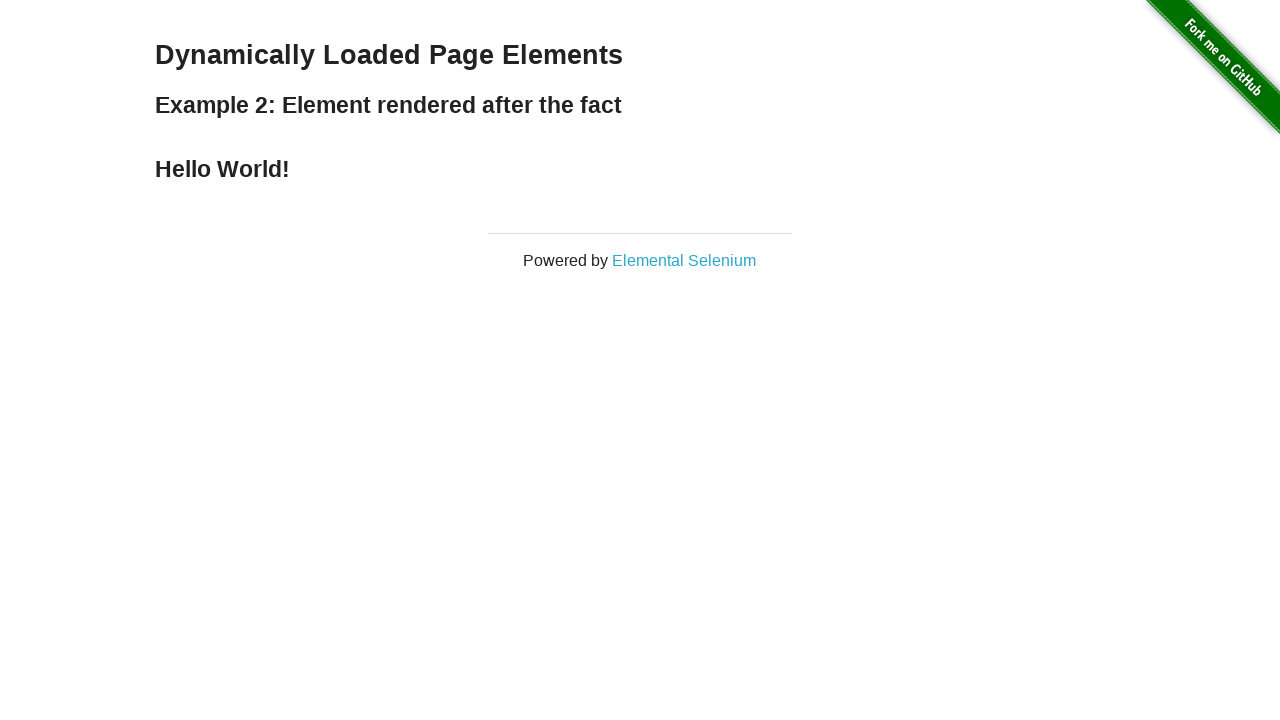